Tests checkbox interactions by selecting and deselecting multiple checkboxes

Starting URL: https://formy-project.herokuapp.com/checkbox

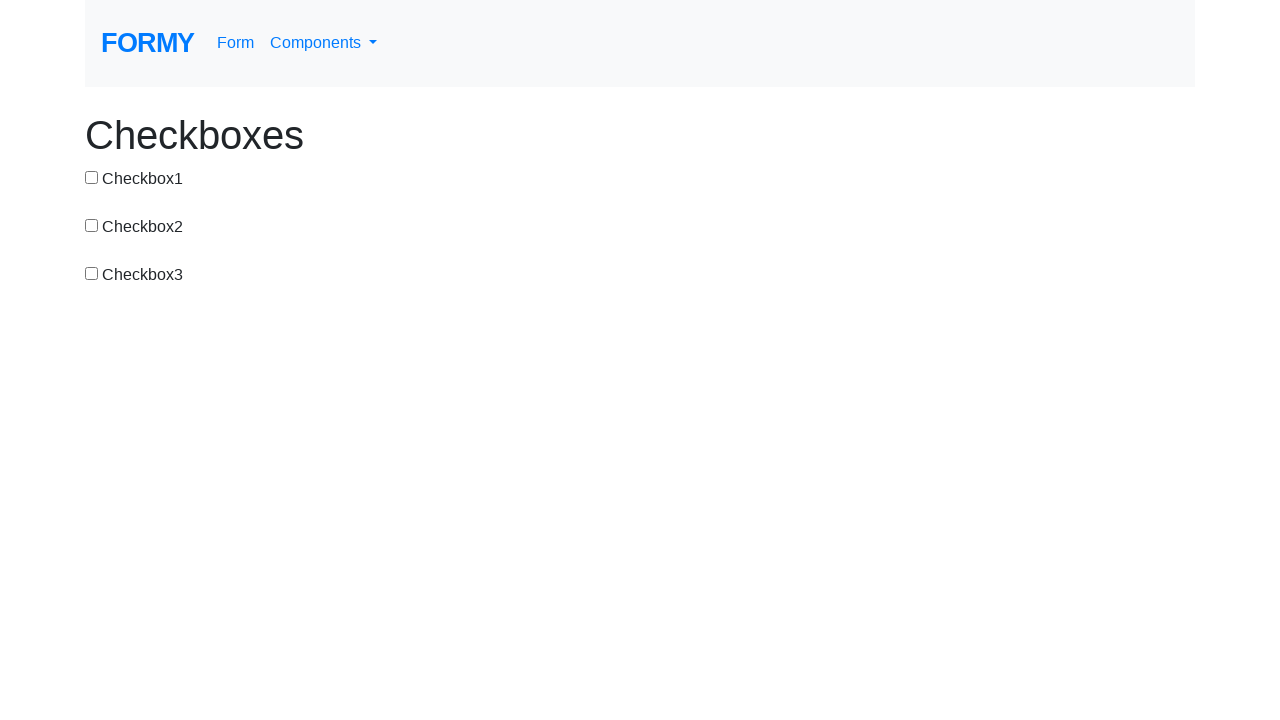

Selected checkbox 1 at (92, 177) on input#checkbox-1
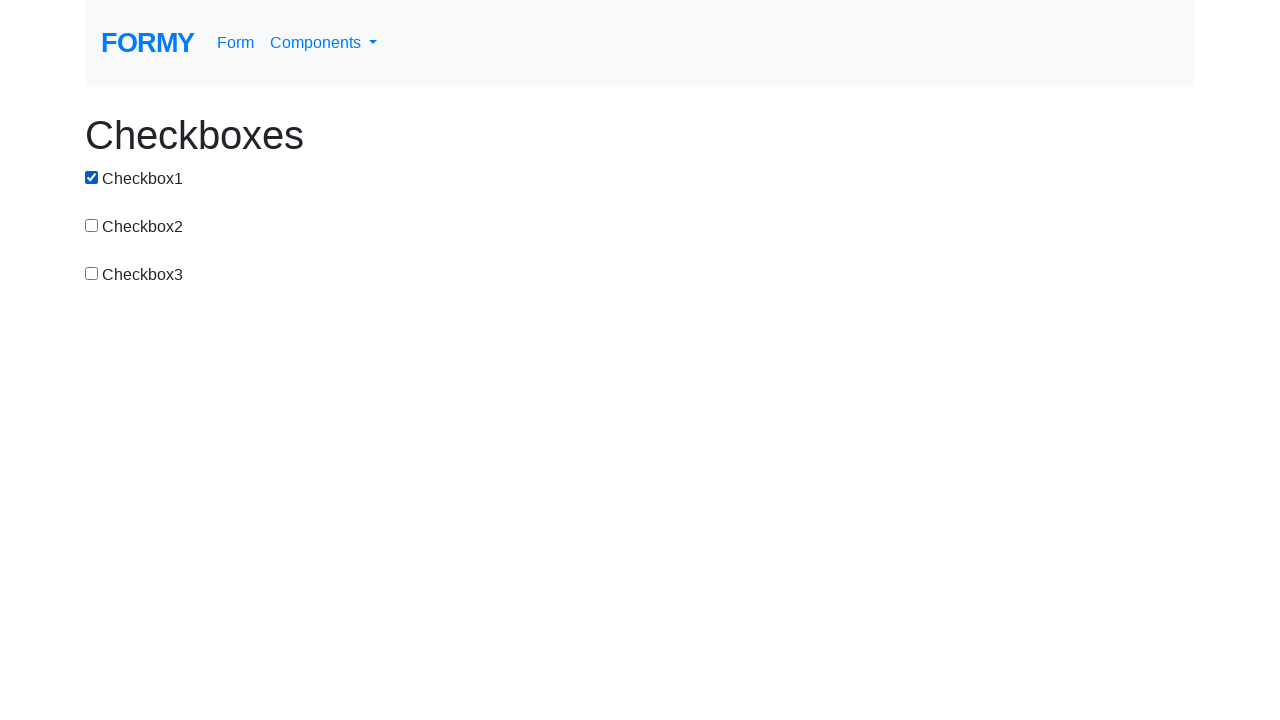

Selected checkbox 3 at (92, 273) on input#checkbox-3
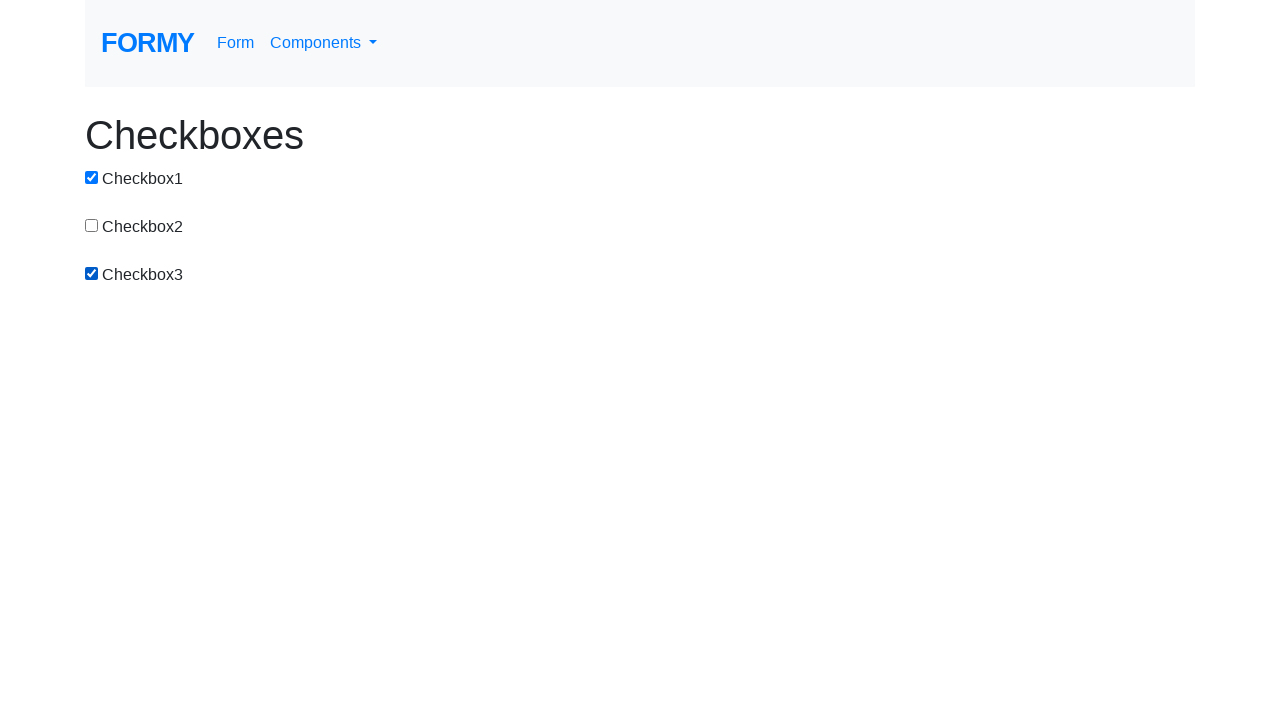

Deselected checkbox 1 at (92, 177) on input#checkbox-1
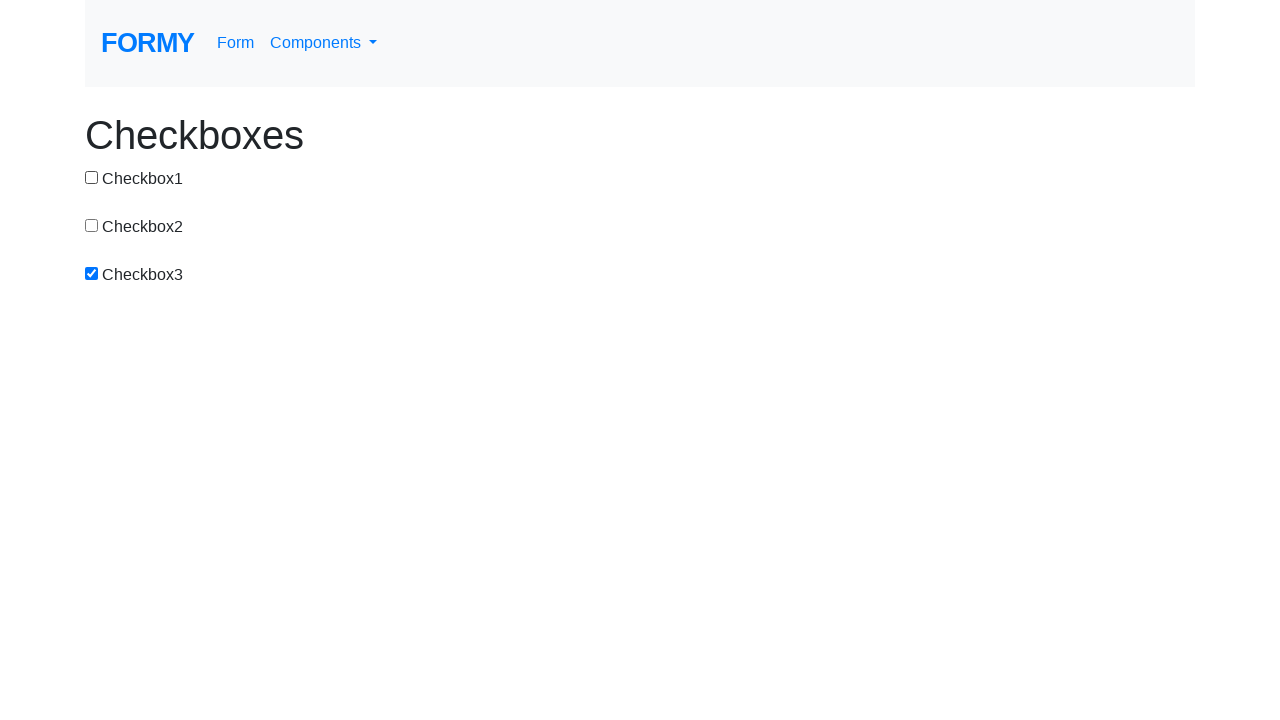

Deselected checkbox 3 at (92, 273) on input#checkbox-3
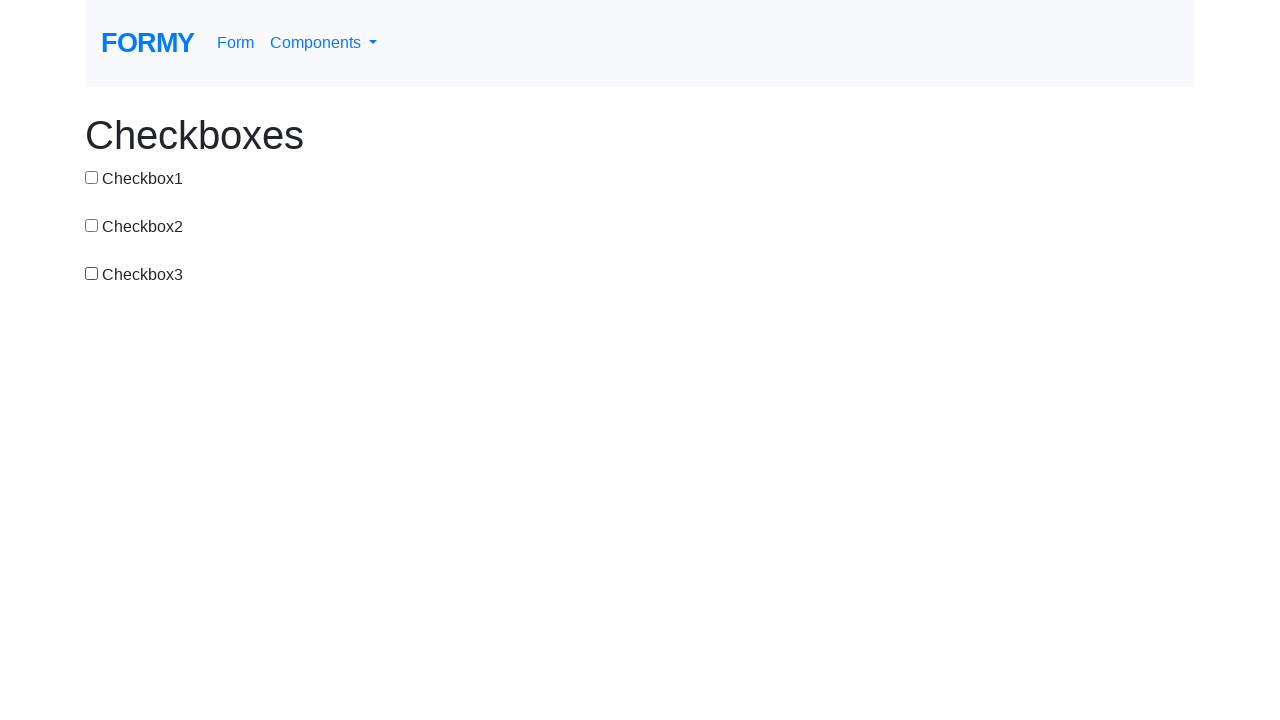

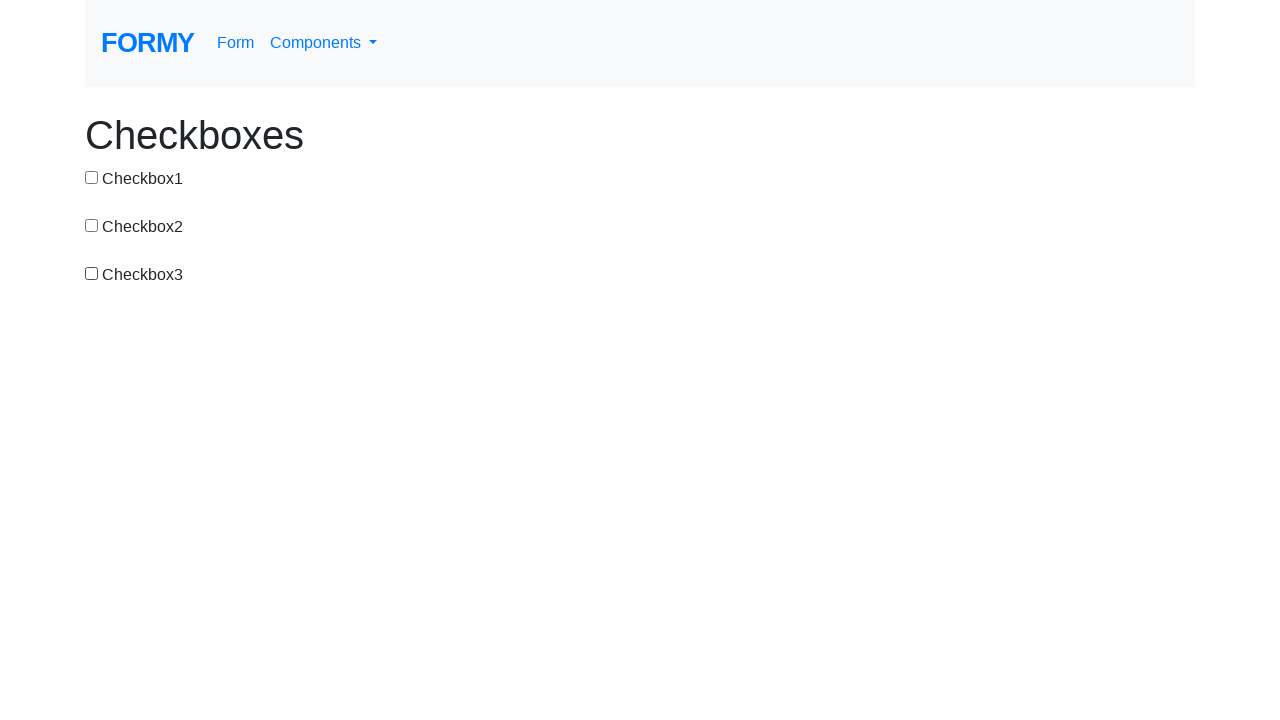